Tests JavaScript prompt alert handling by clicking a button to trigger a prompt, entering text into the prompt, accepting it, and verifying the result message is displayed

Starting URL: https://training-support.net/webelements/alerts

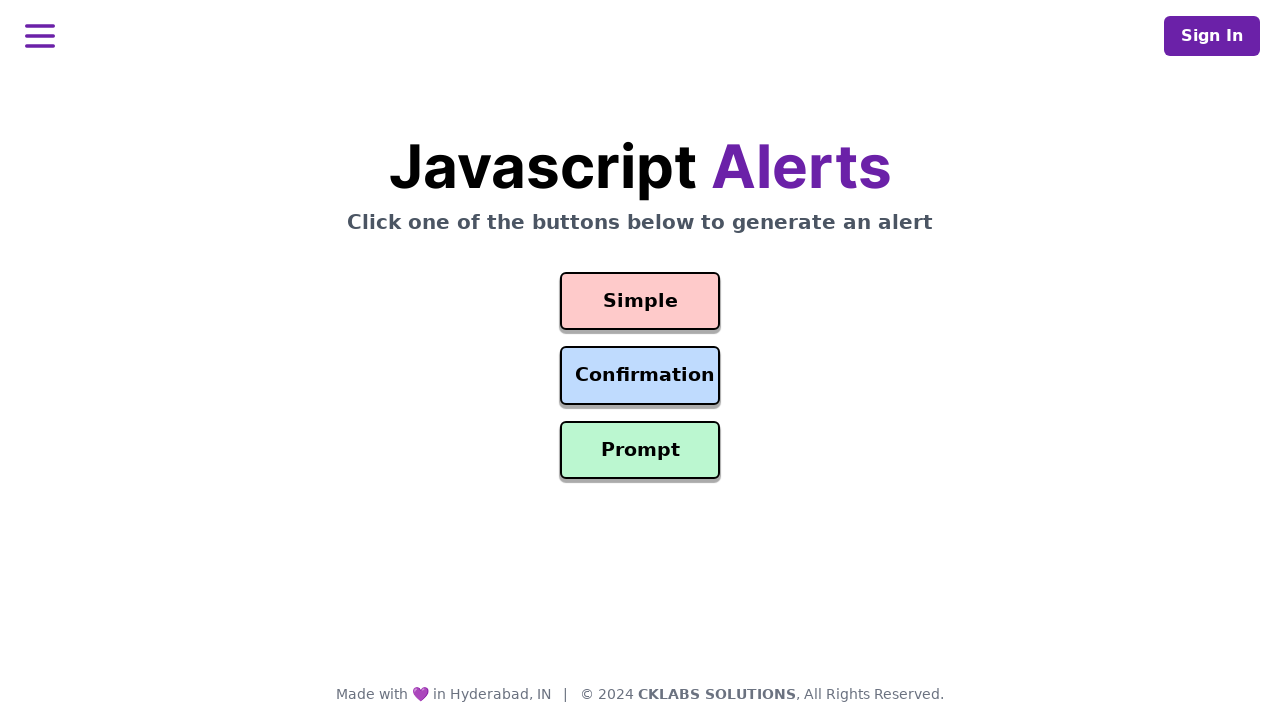

Set up dialog handler to accept prompt with 'Awesome!' text
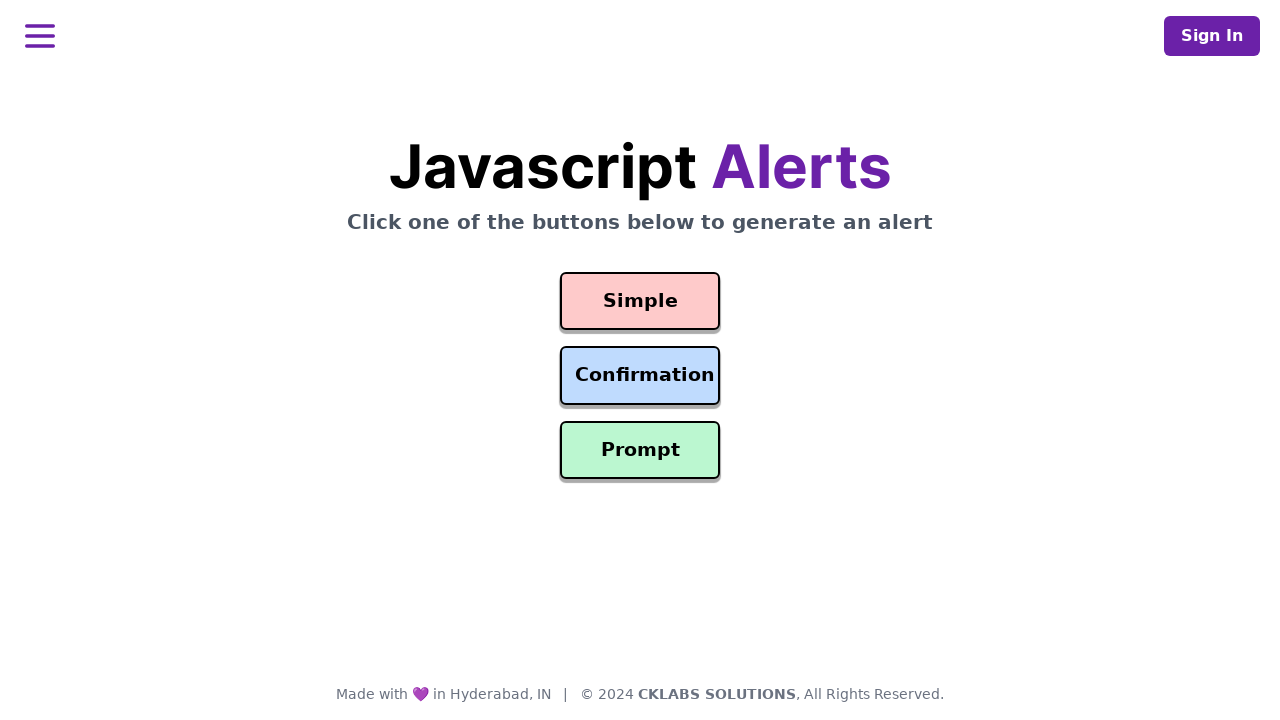

Clicked prompt button to trigger JavaScript prompt alert at (640, 450) on #prompt
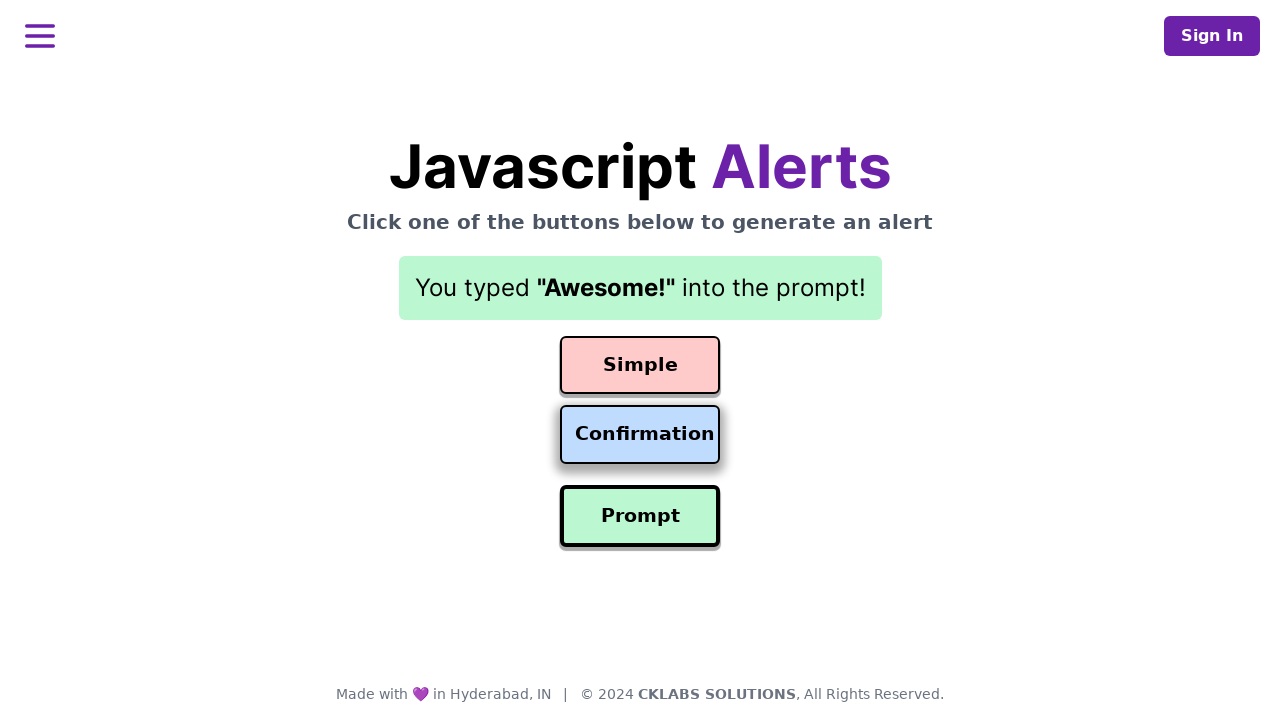

Result message element loaded after prompt was accepted
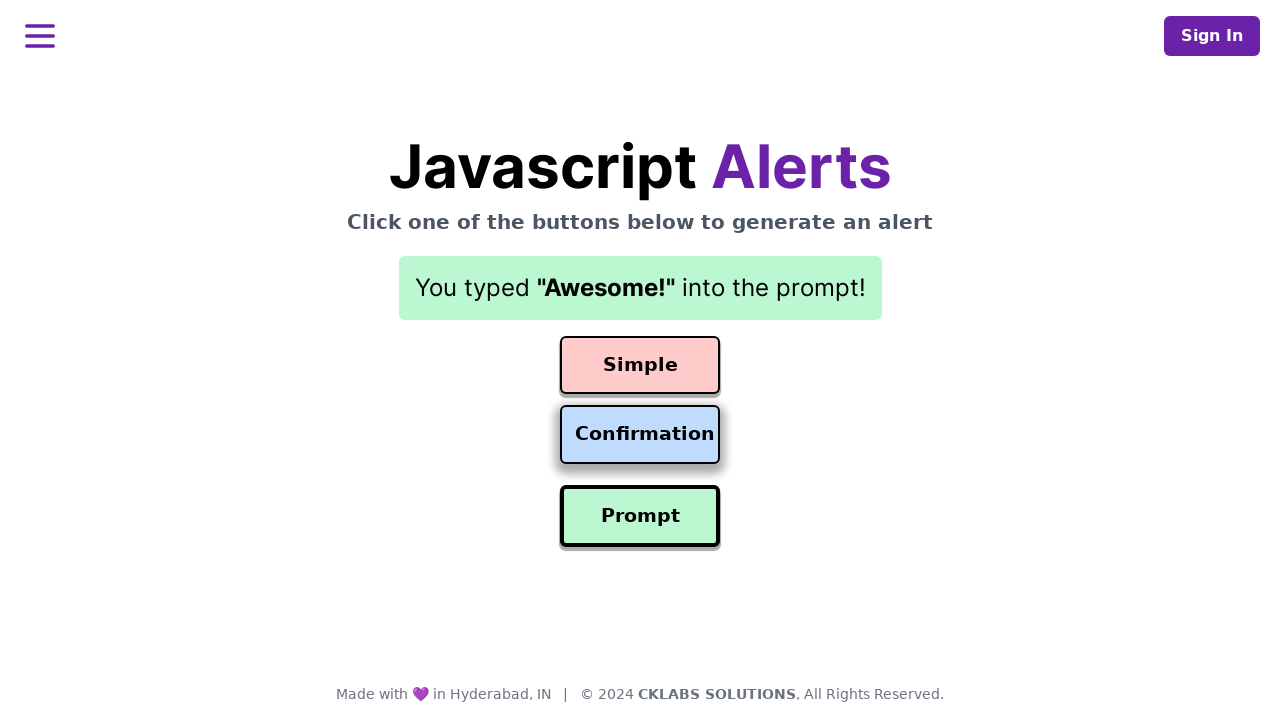

Retrieved result text: 'You typed "Awesome!" into the prompt!'
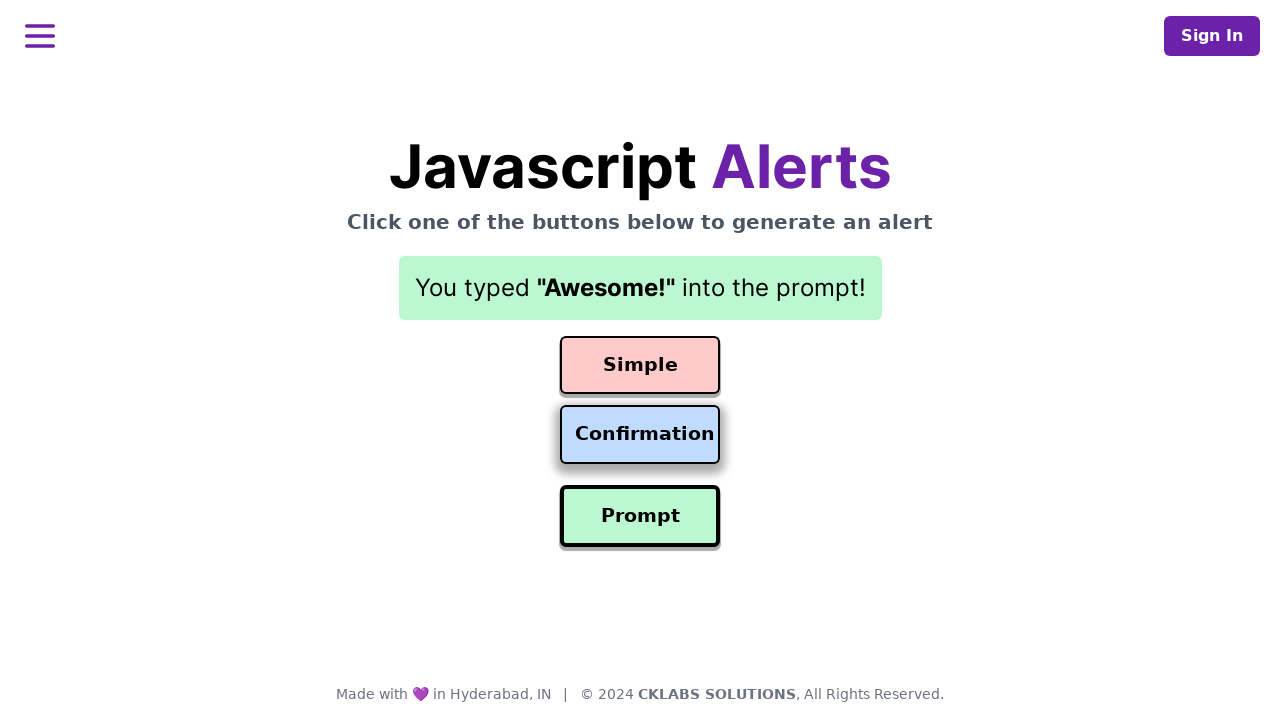

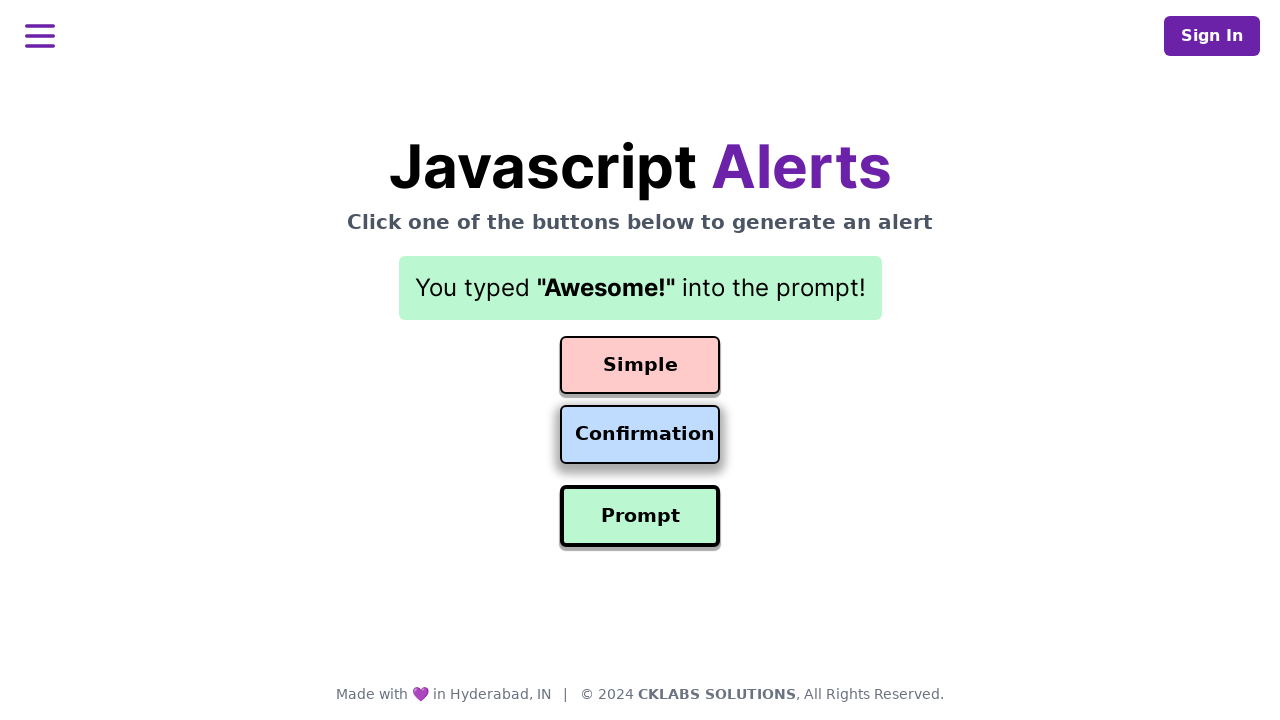